Tests character counter with multiple words

Starting URL: https://wordcounter.net/

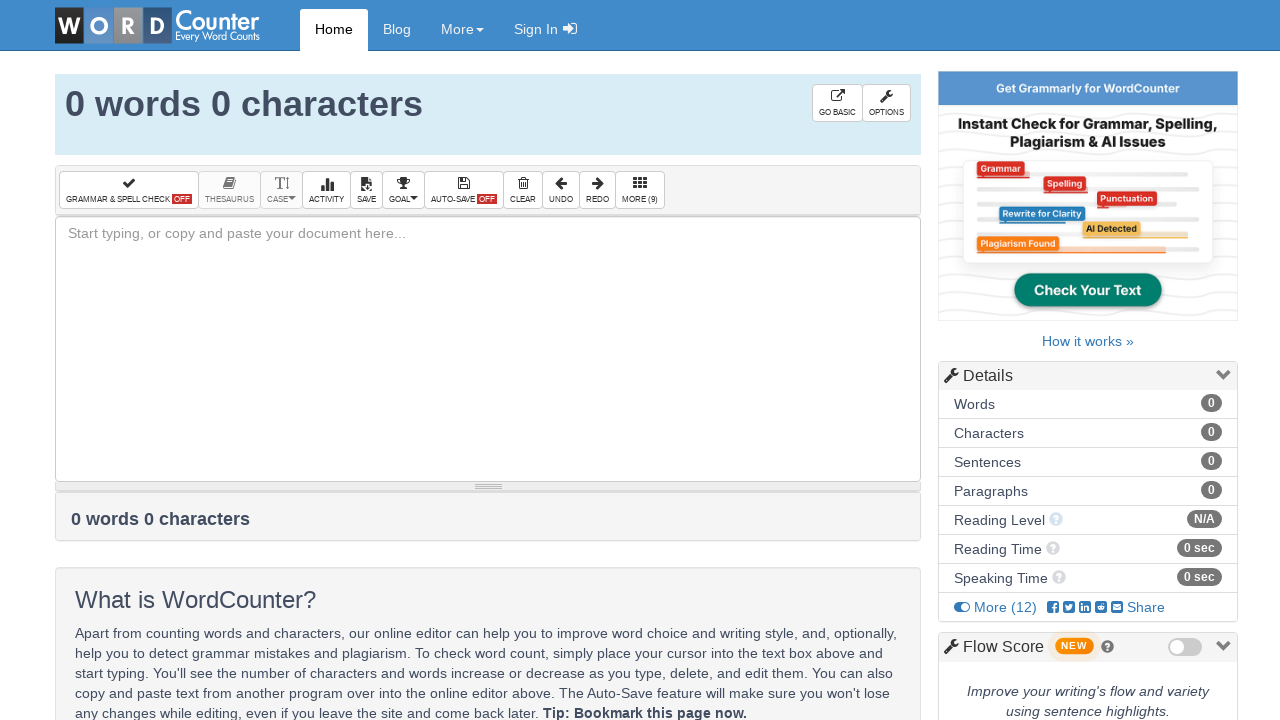

Filled text box with 'dog dog dog cat cat gerbil' (26 characters including spaces) on #box
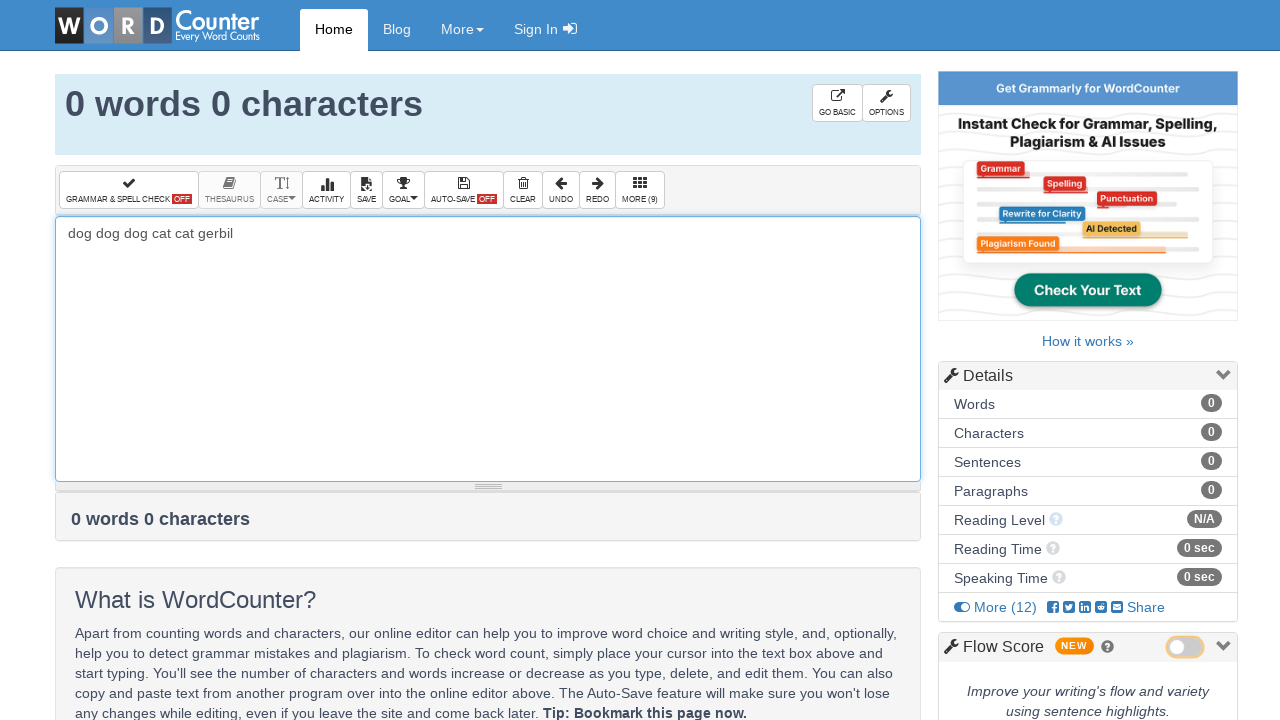

Character counter element loaded
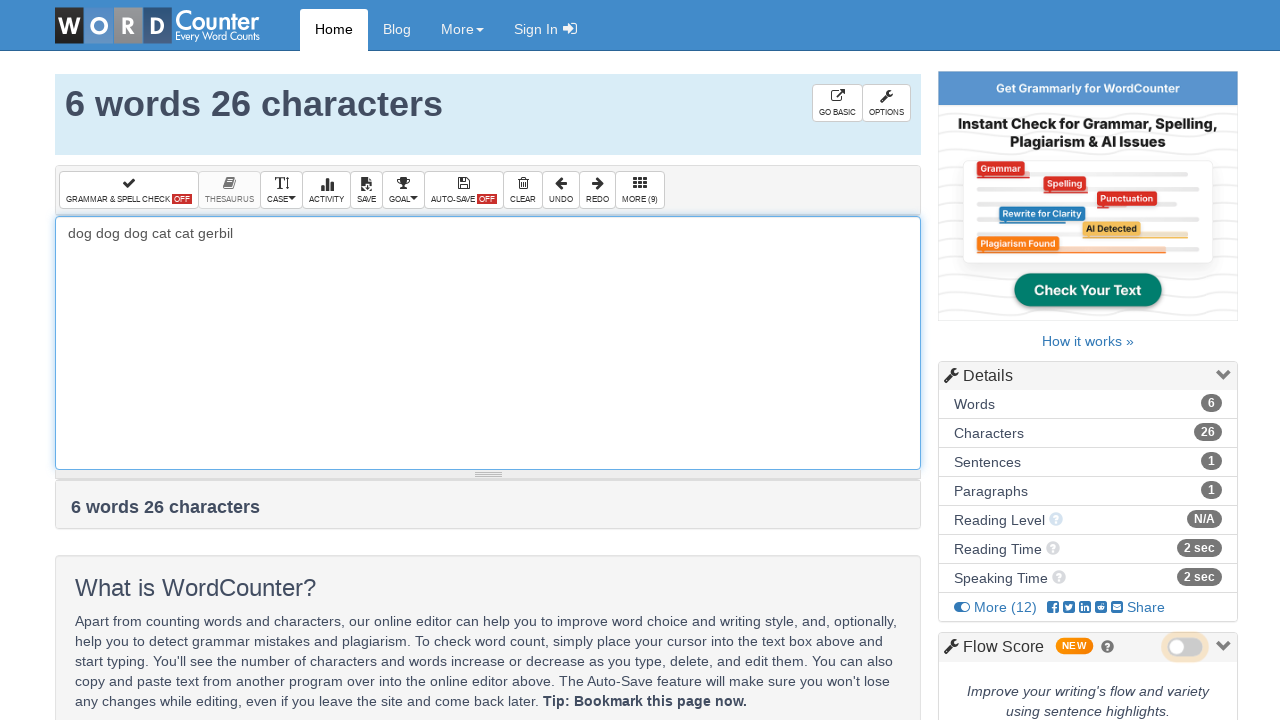

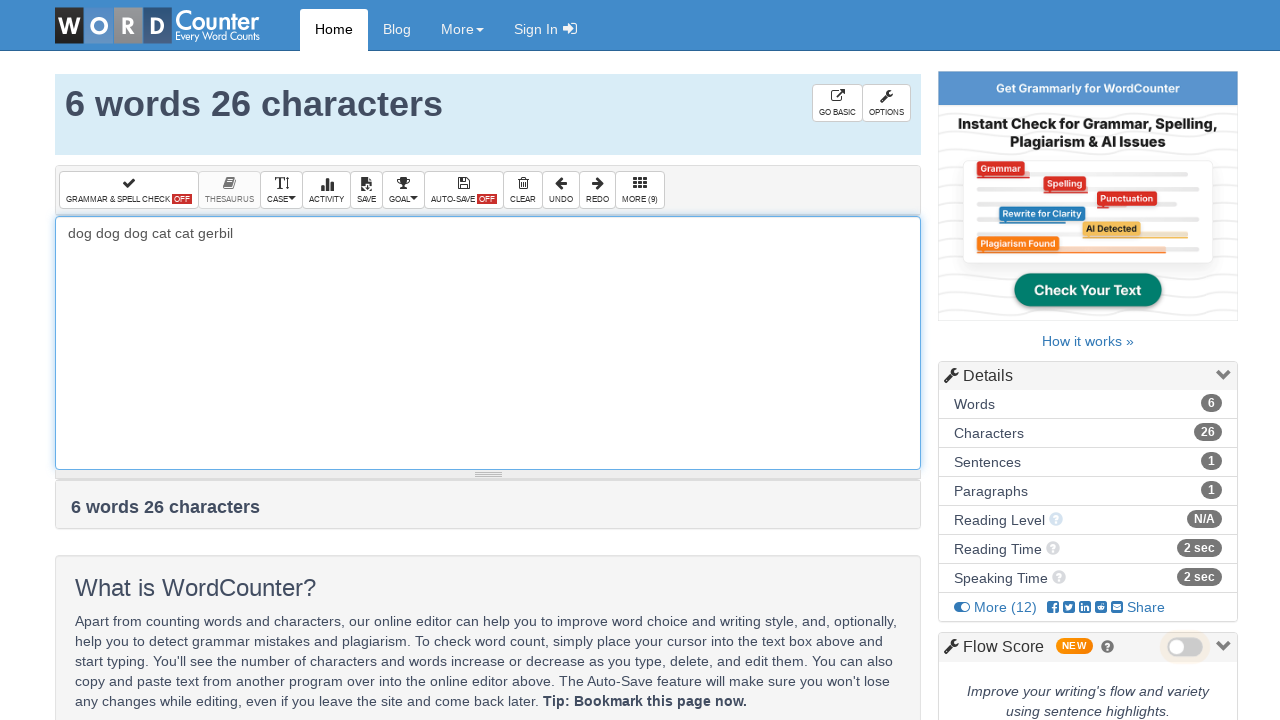